Verifies that the navigation bar contains the expected tabs (Docs, API, Blog, Contribute, Community, Sponsor) by checking the text content of navbar links

Starting URL: https://webdriver.io/

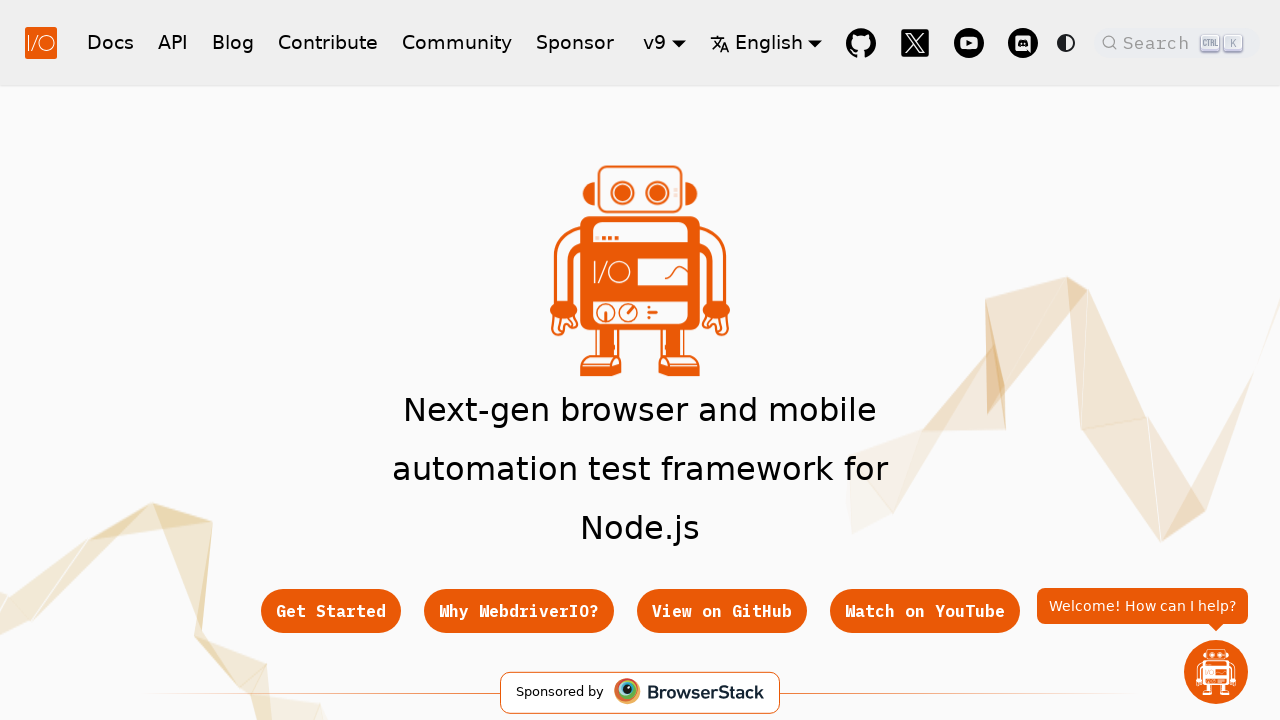

Waited for navbar links to be visible
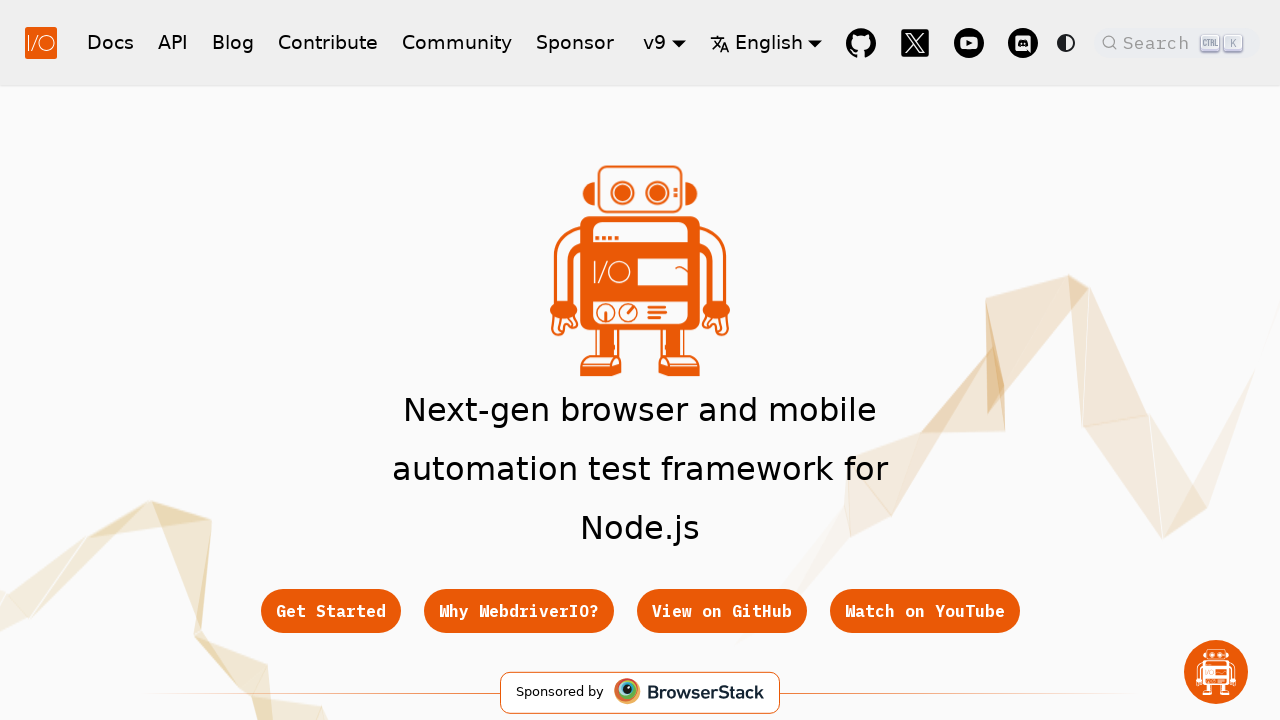

Located all navbar link elements
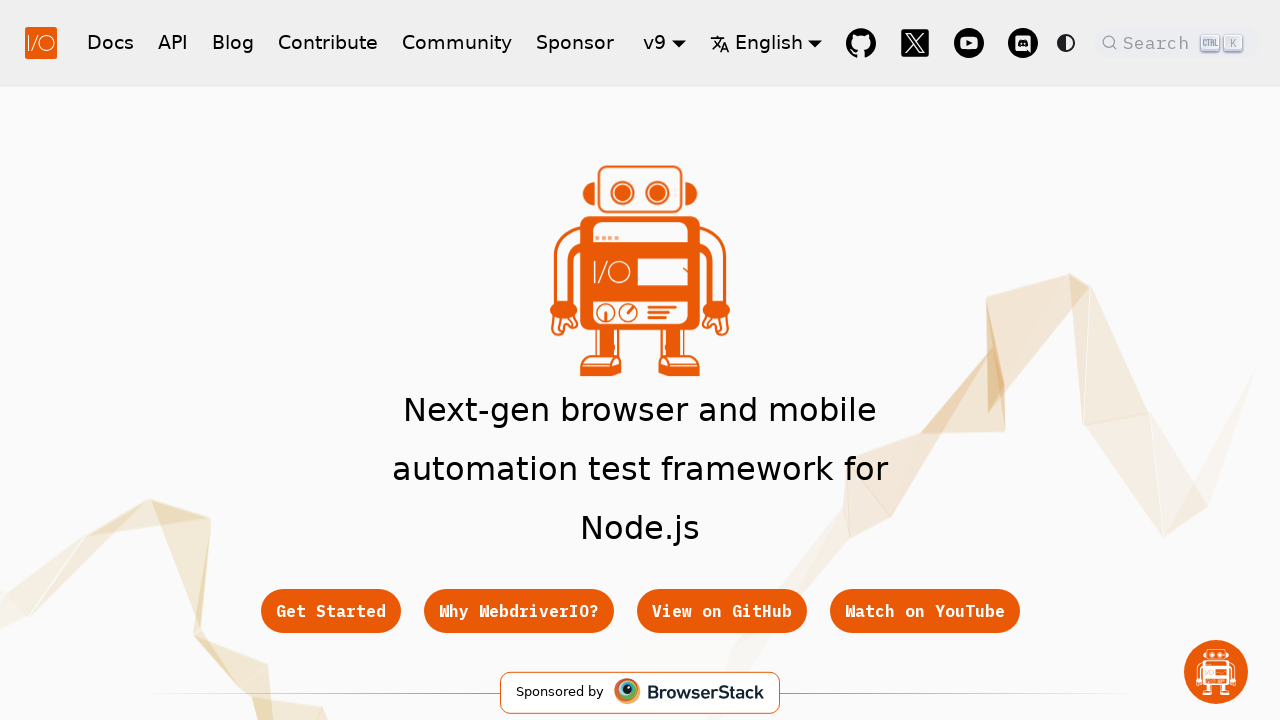

Waited for first navbar link to be visible
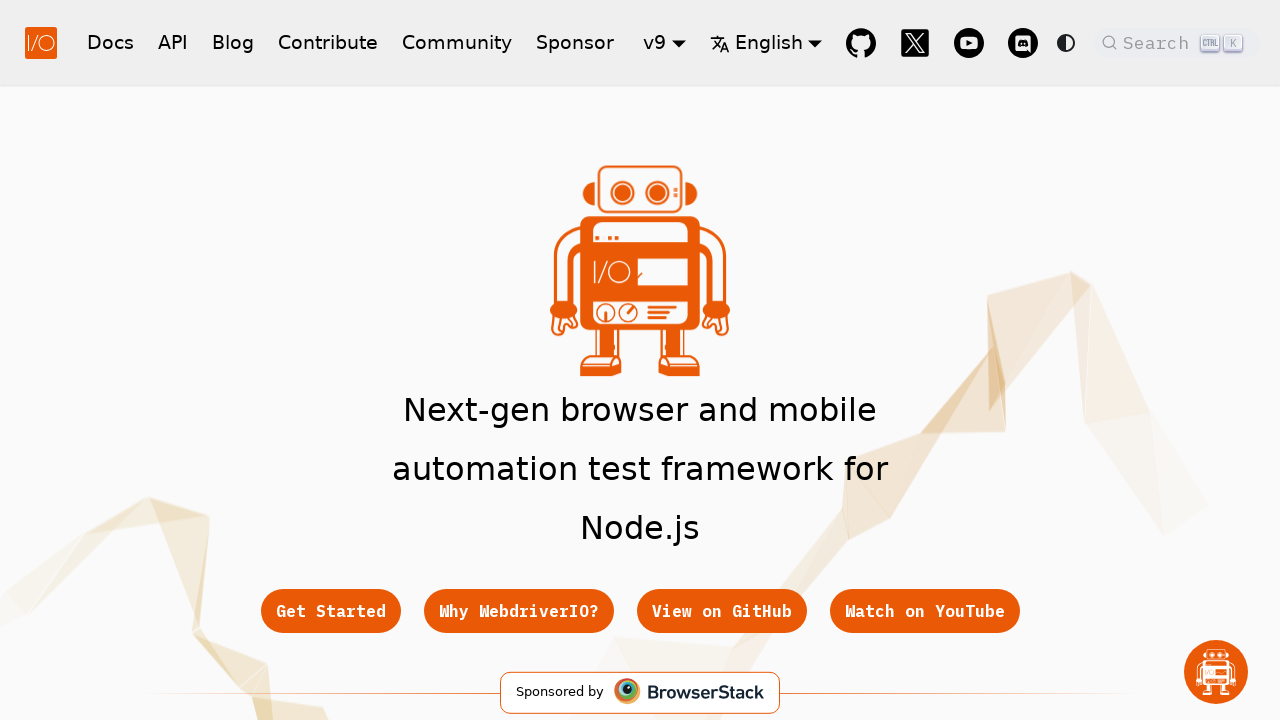

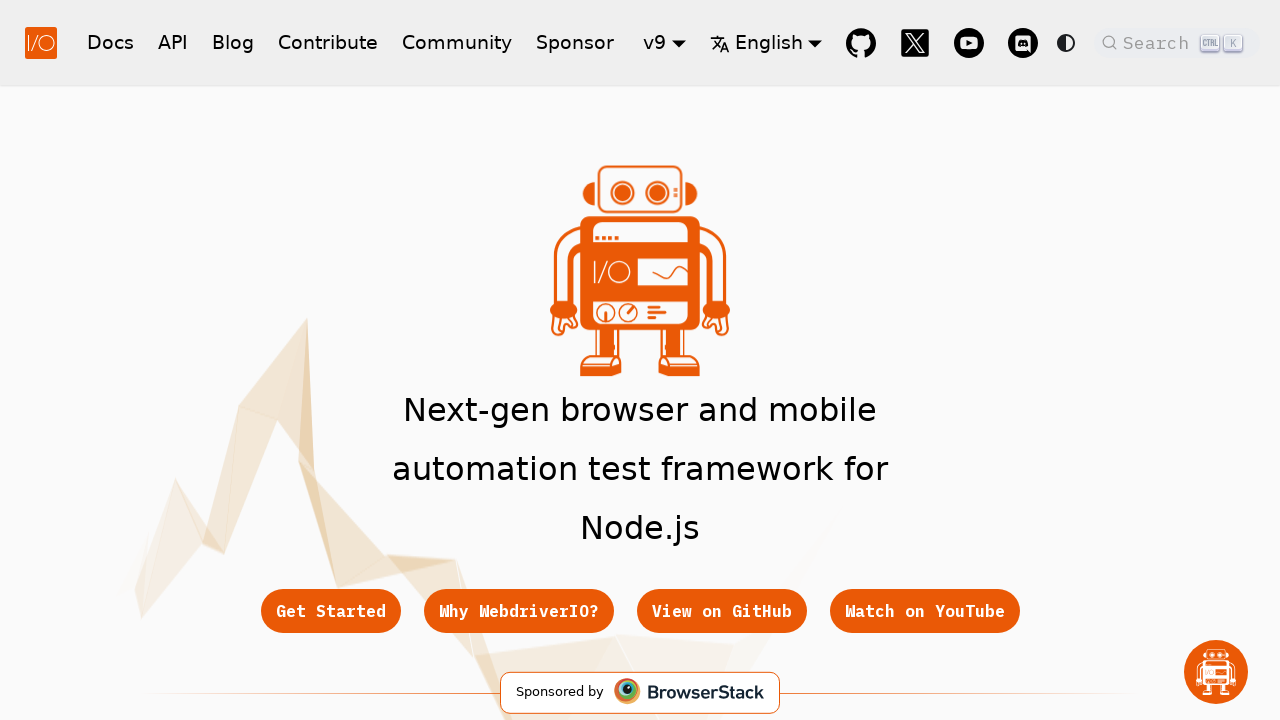